Navigates to TechPro Education website, takes a screenshot, performs a search for "QA", and takes another screenshot of the search results

Starting URL: https://techproeducation.com

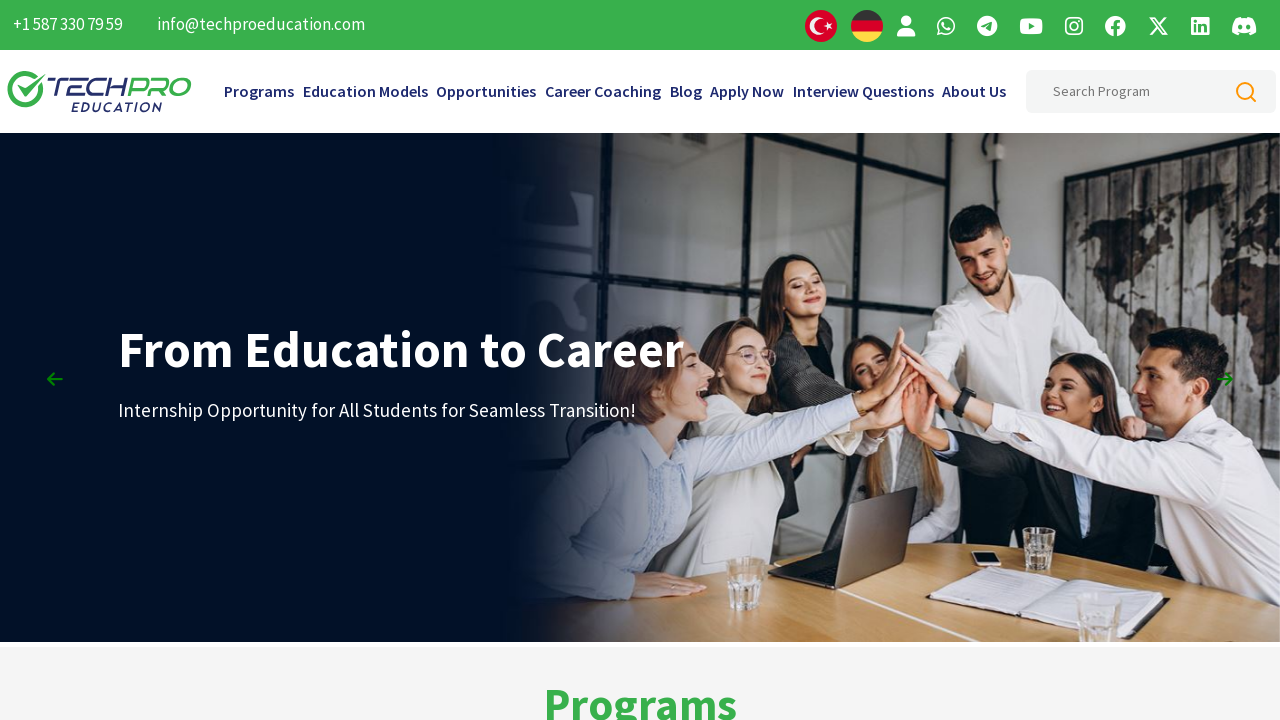

Navigated to TechPro Education website
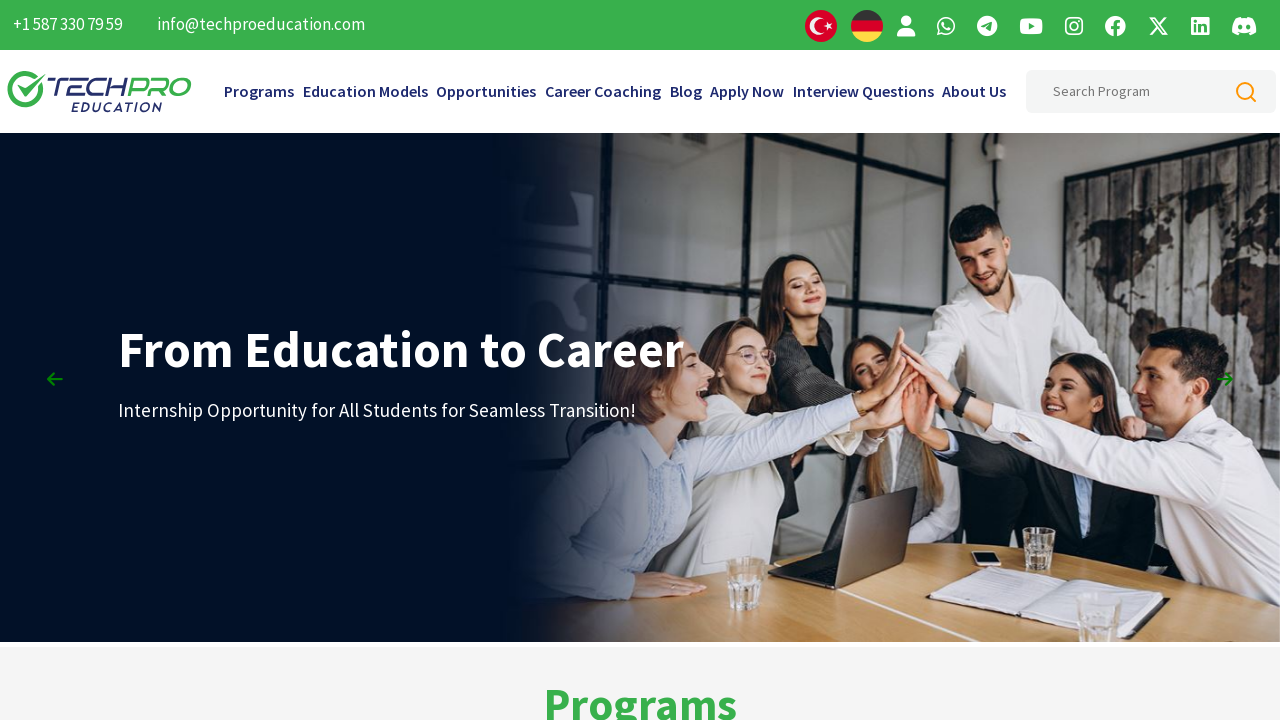

Took screenshot of homepage
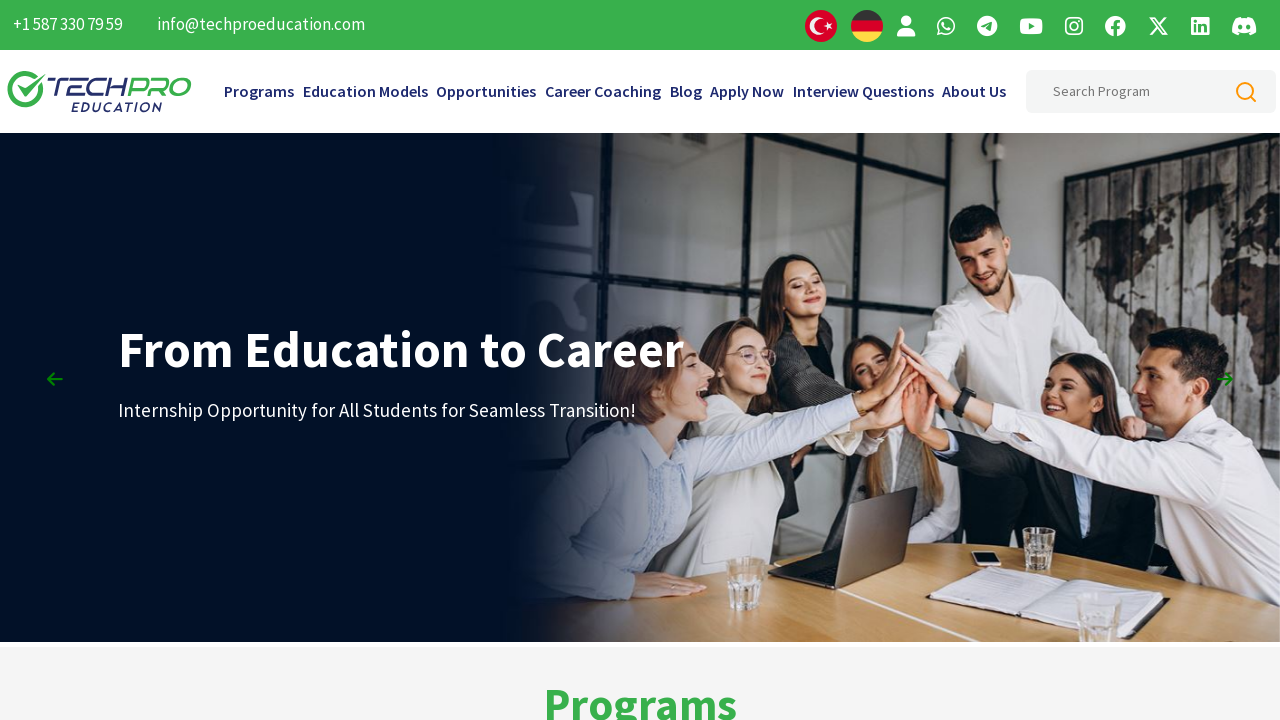

Filled search field with 'QA' on input#searchHeaderInput
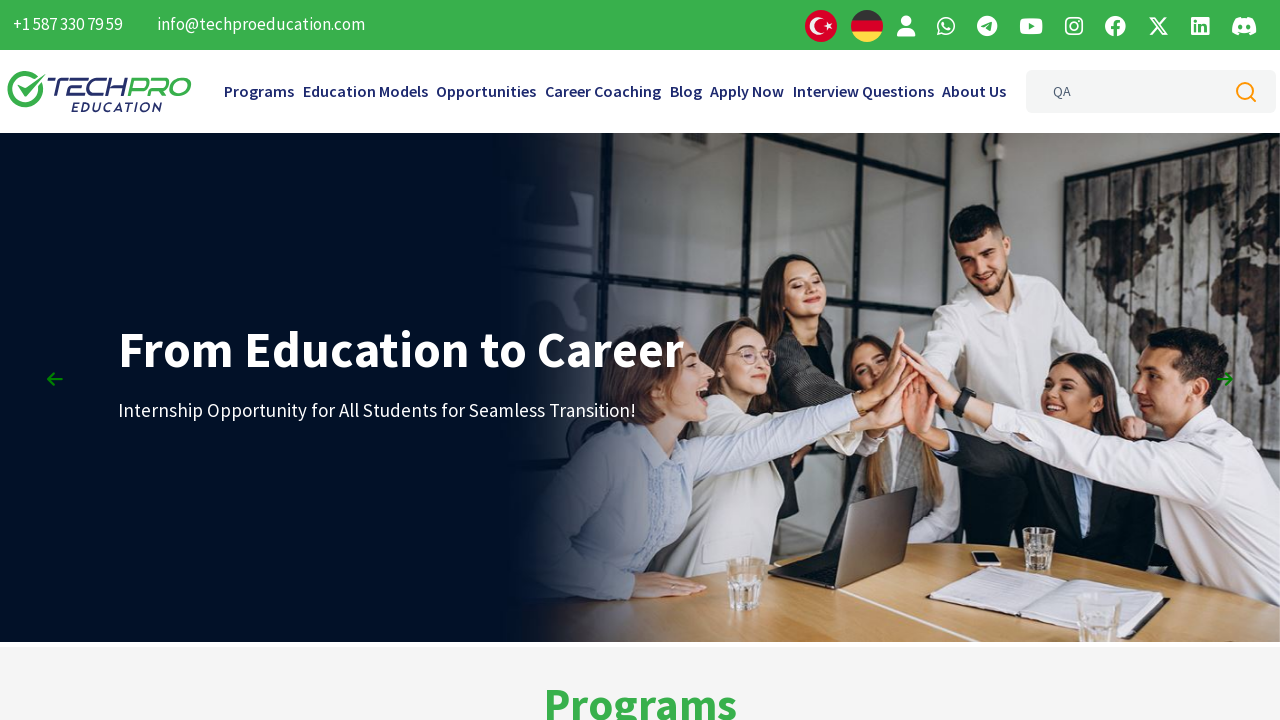

Pressed Enter to search for 'QA' on input#searchHeaderInput
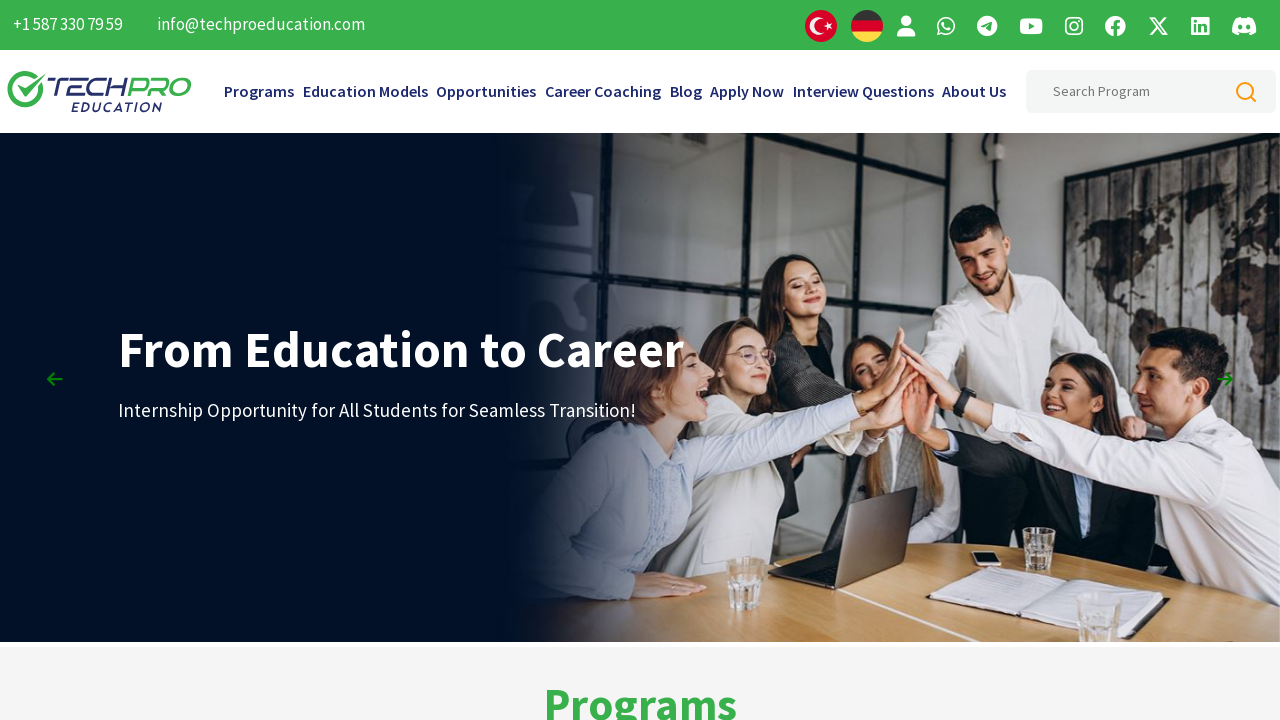

Waited 3 seconds for search results to load
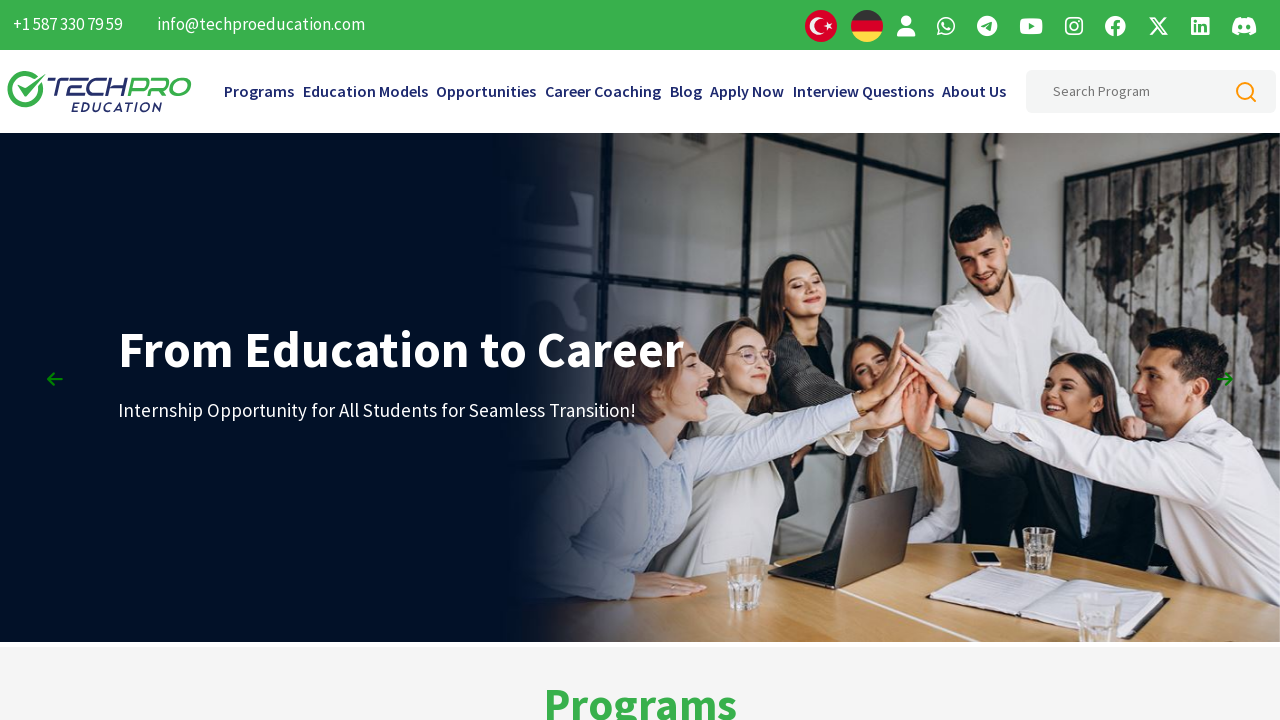

Took screenshot of search results for 'QA'
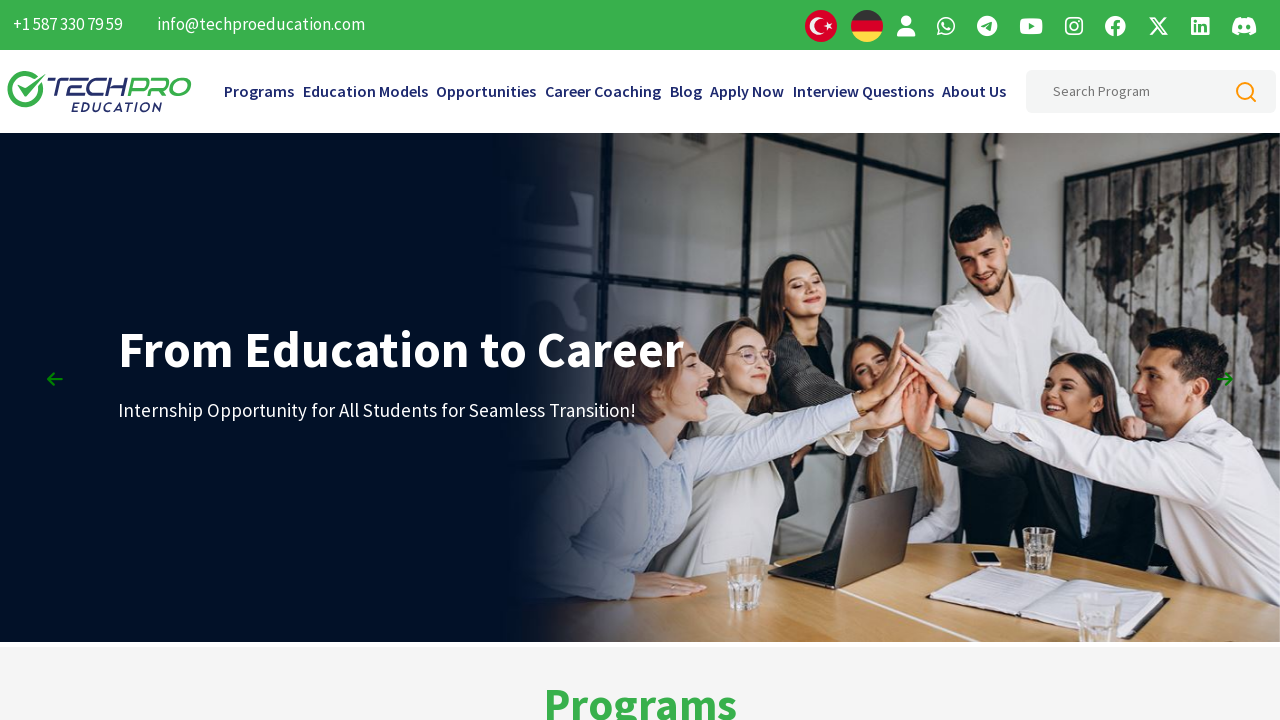

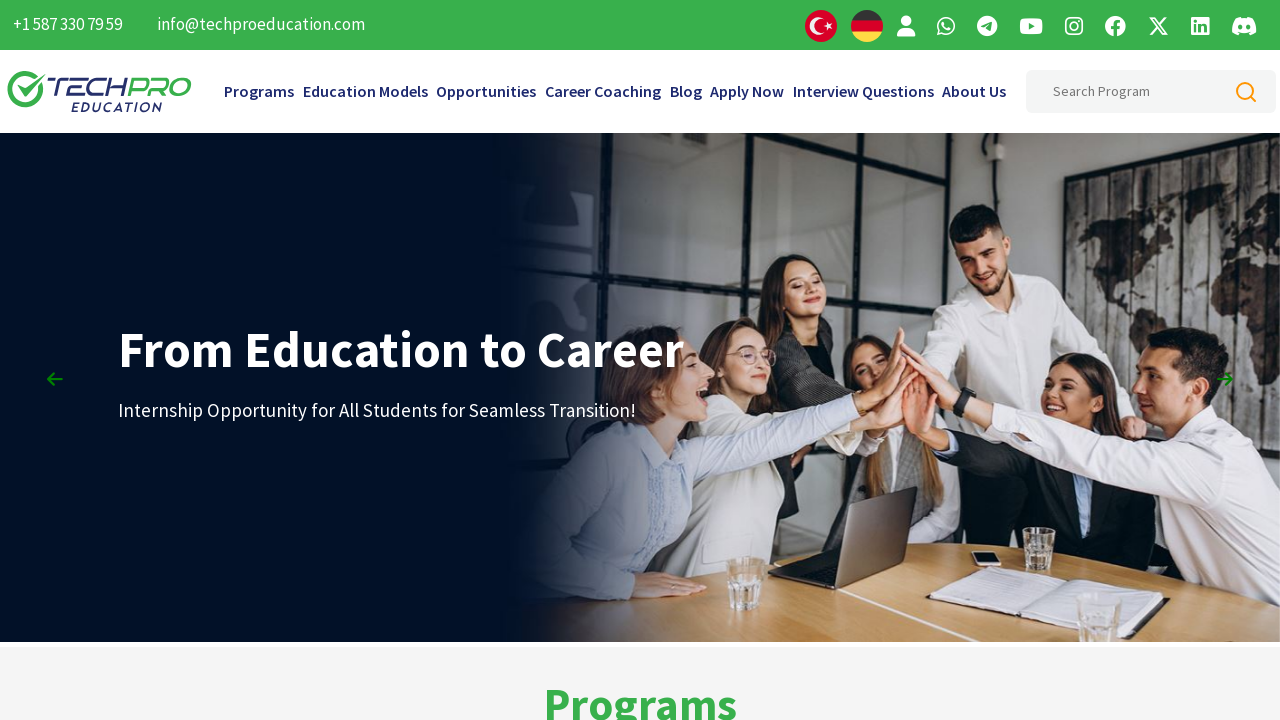